Tests basic browser navigation capabilities by reloading the page, navigating back, and then forward on the Sauce Demo website.

Starting URL: https://www.saucedemo.com/v1/

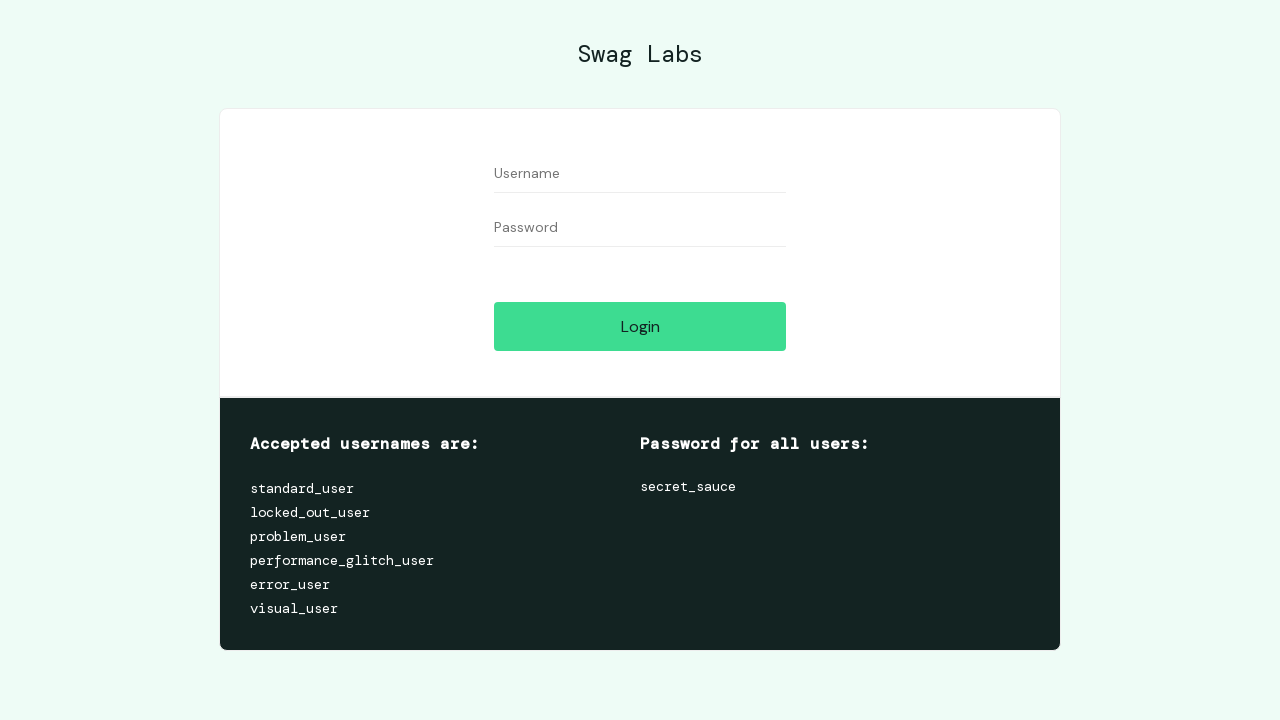

Reloaded the Sauce Demo page
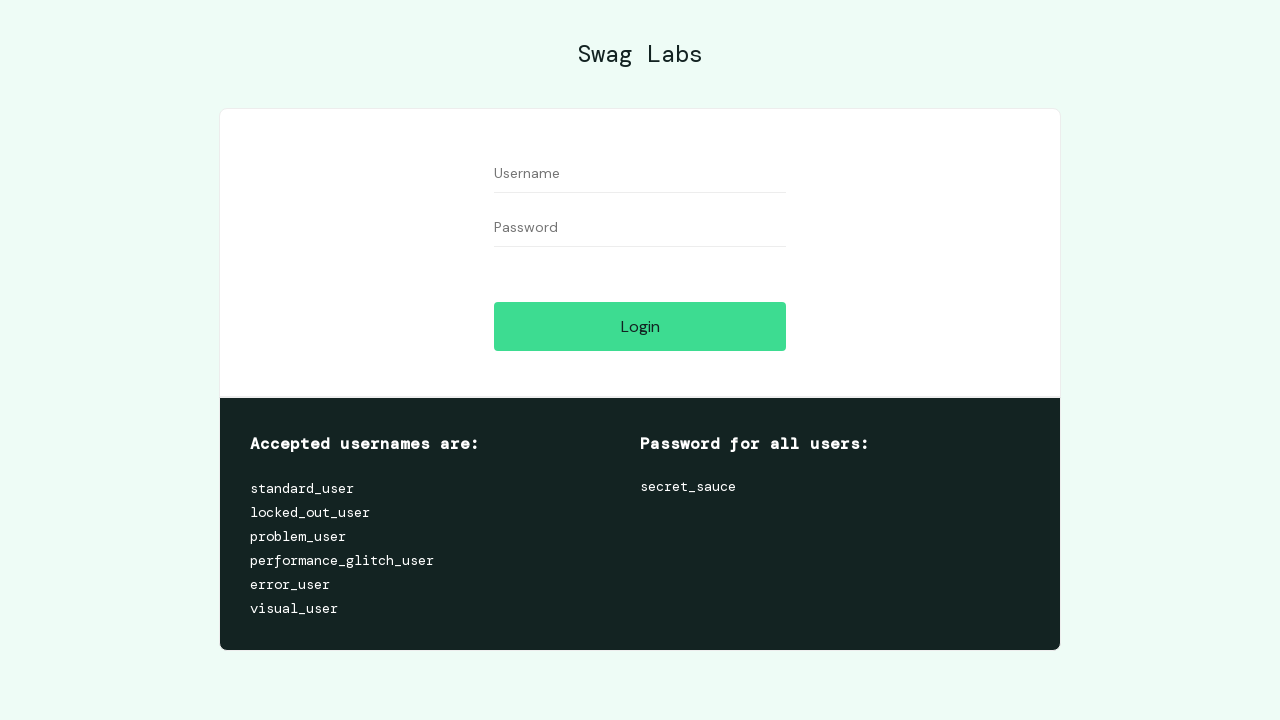

Navigated back in browser history
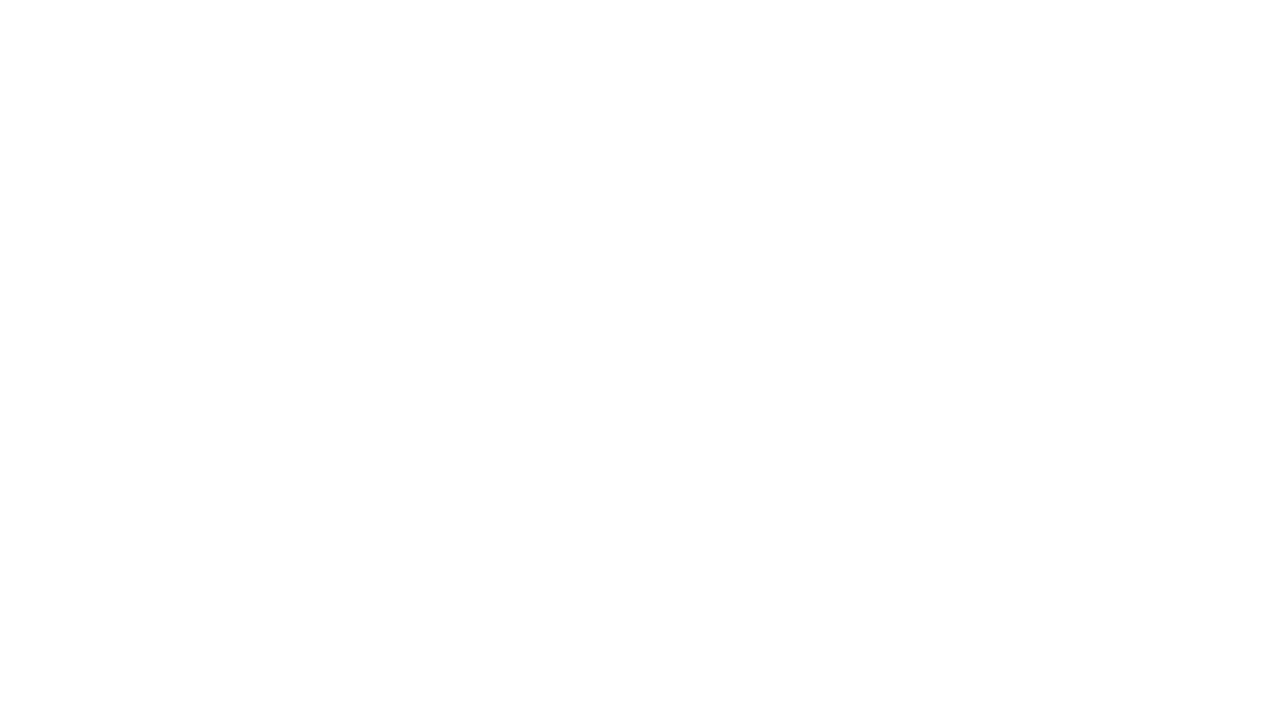

Navigated forward in browser history
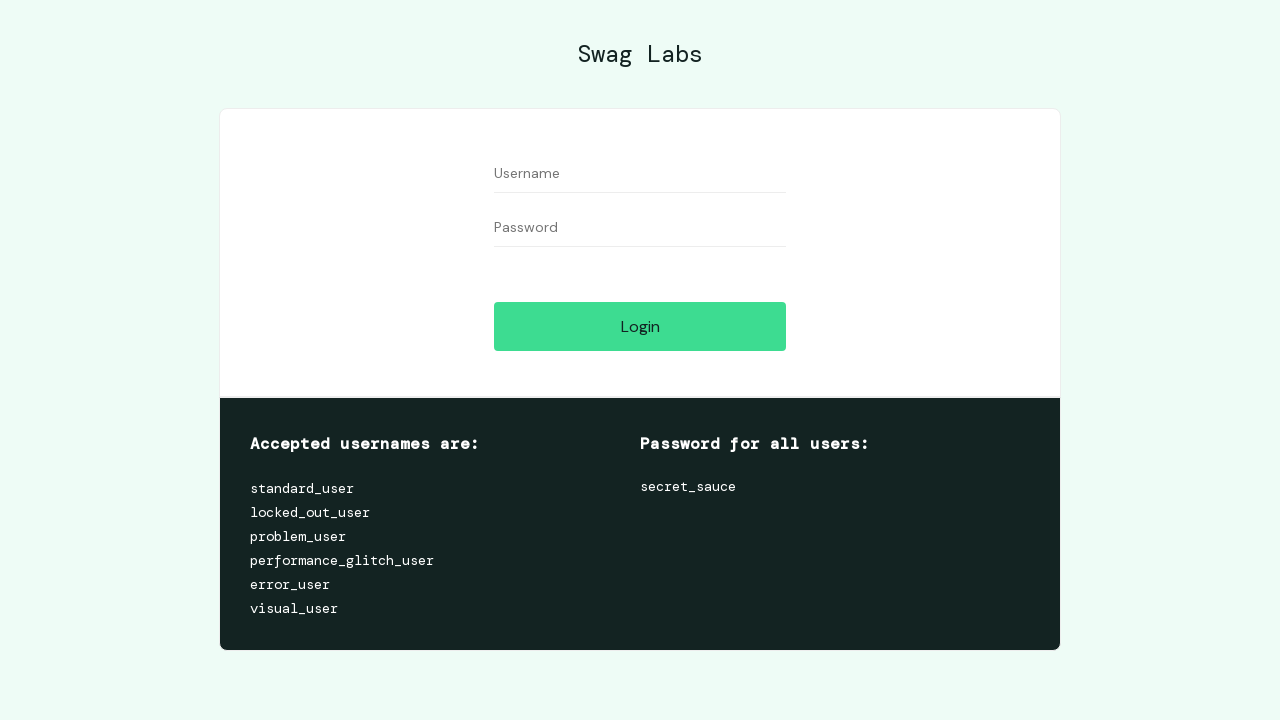

Waited for network to be idle
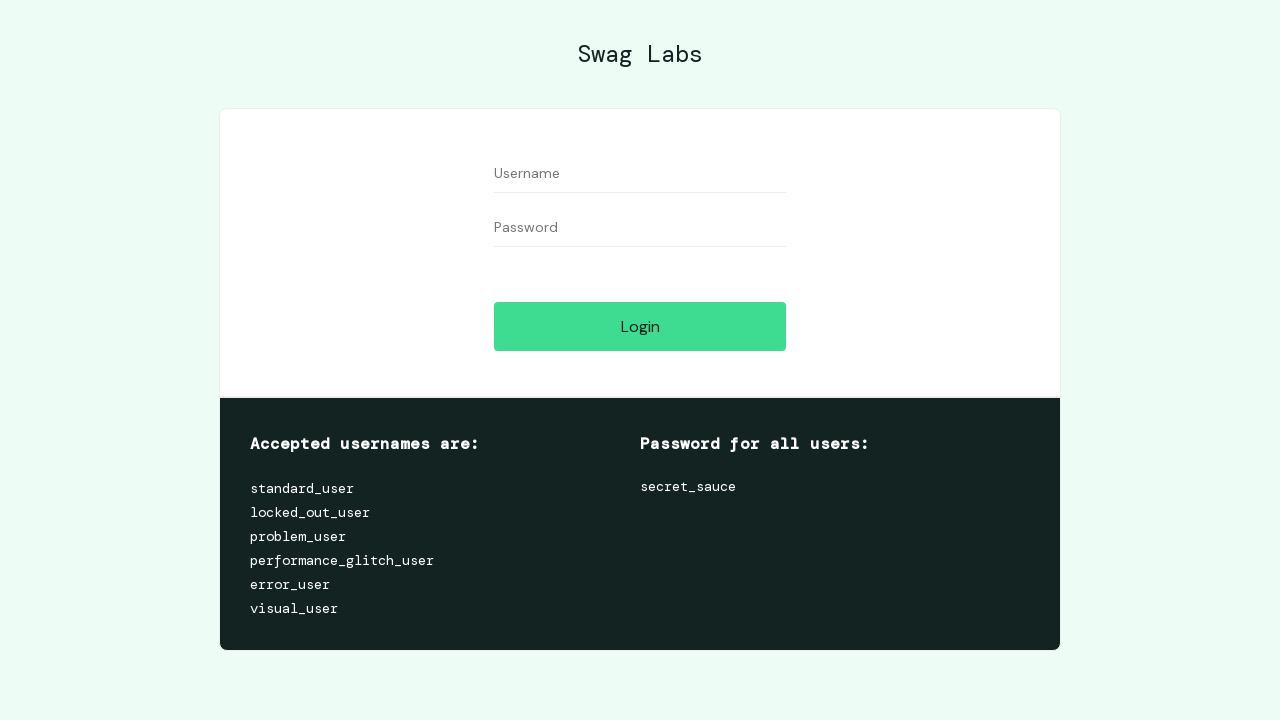

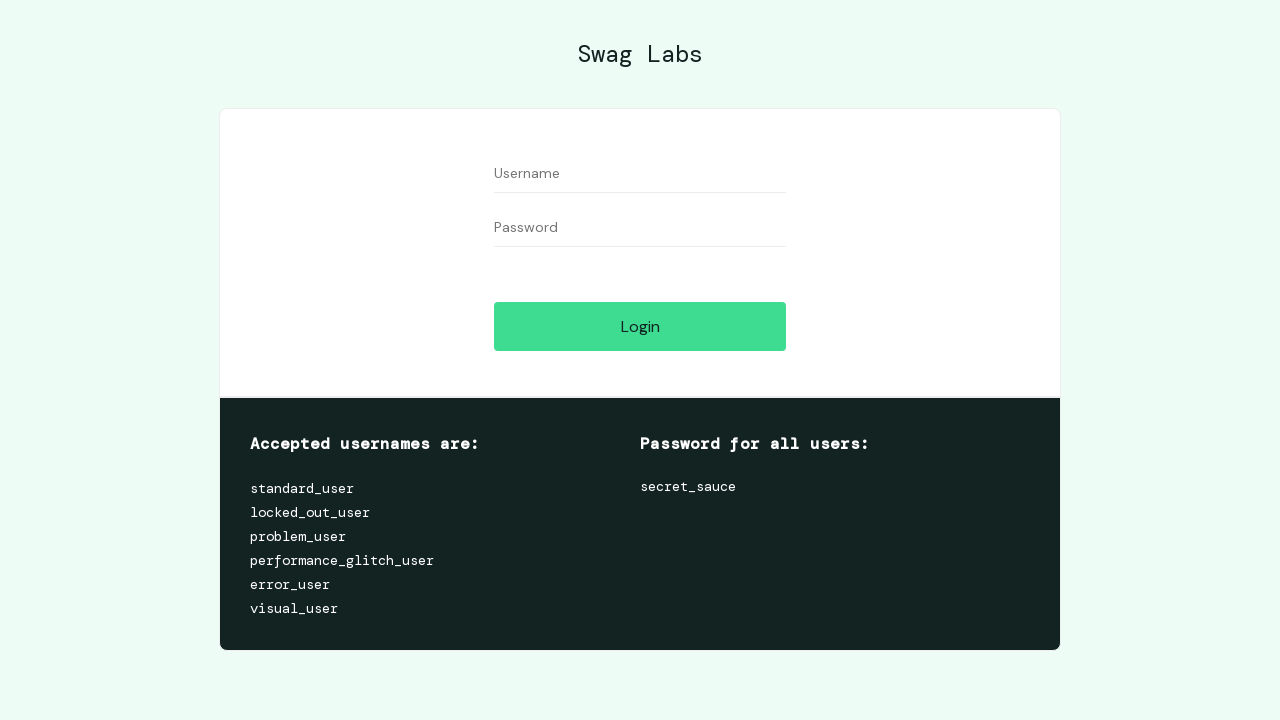